Tests drag and drop functionality by dragging a logo image to a drop area

Starting URL: https://demo.automationtesting.in/Dynamic.html

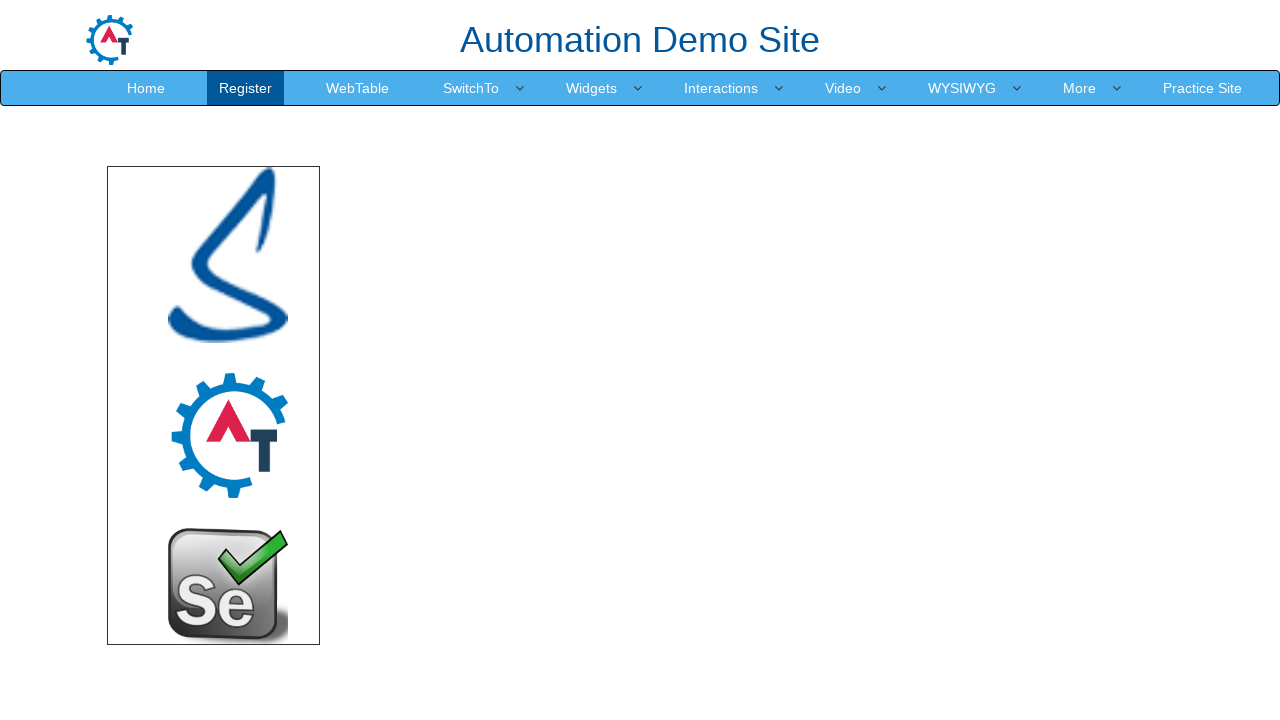

Located logo image element (img[src='logo.png'])
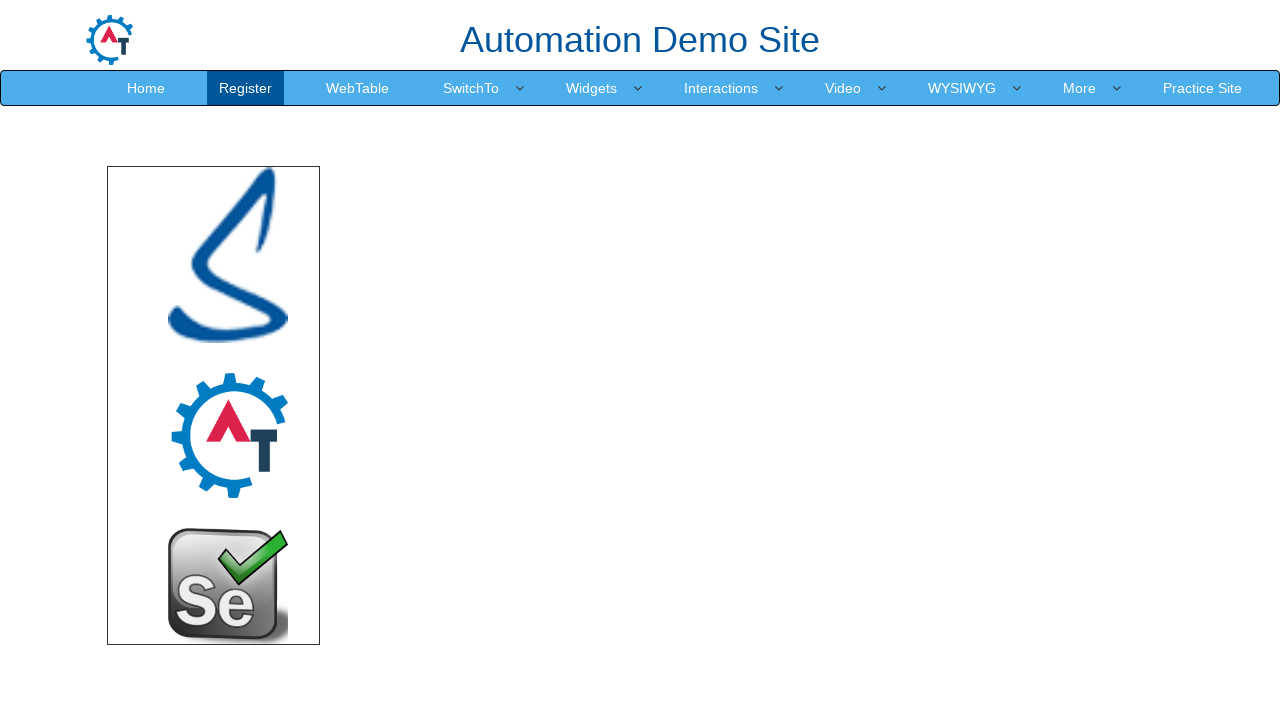

Located drop area element (div#droparea)
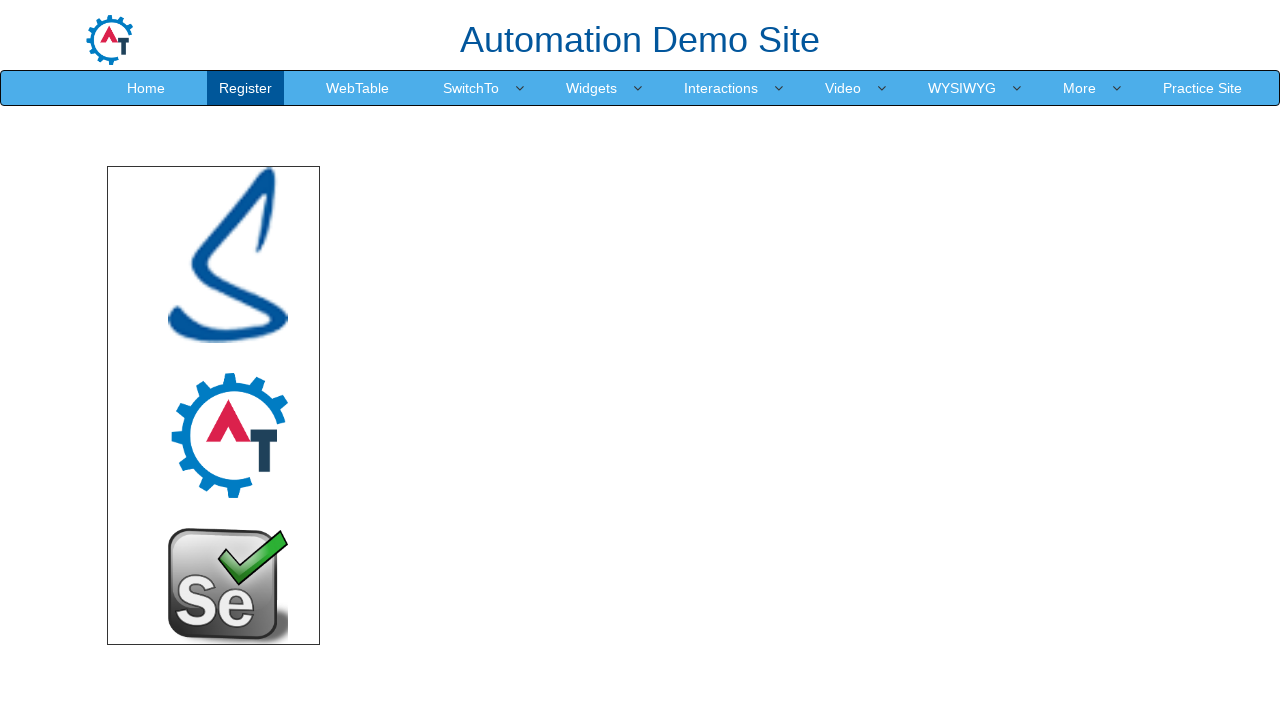

Dragged logo image to drop area at (747, 351)
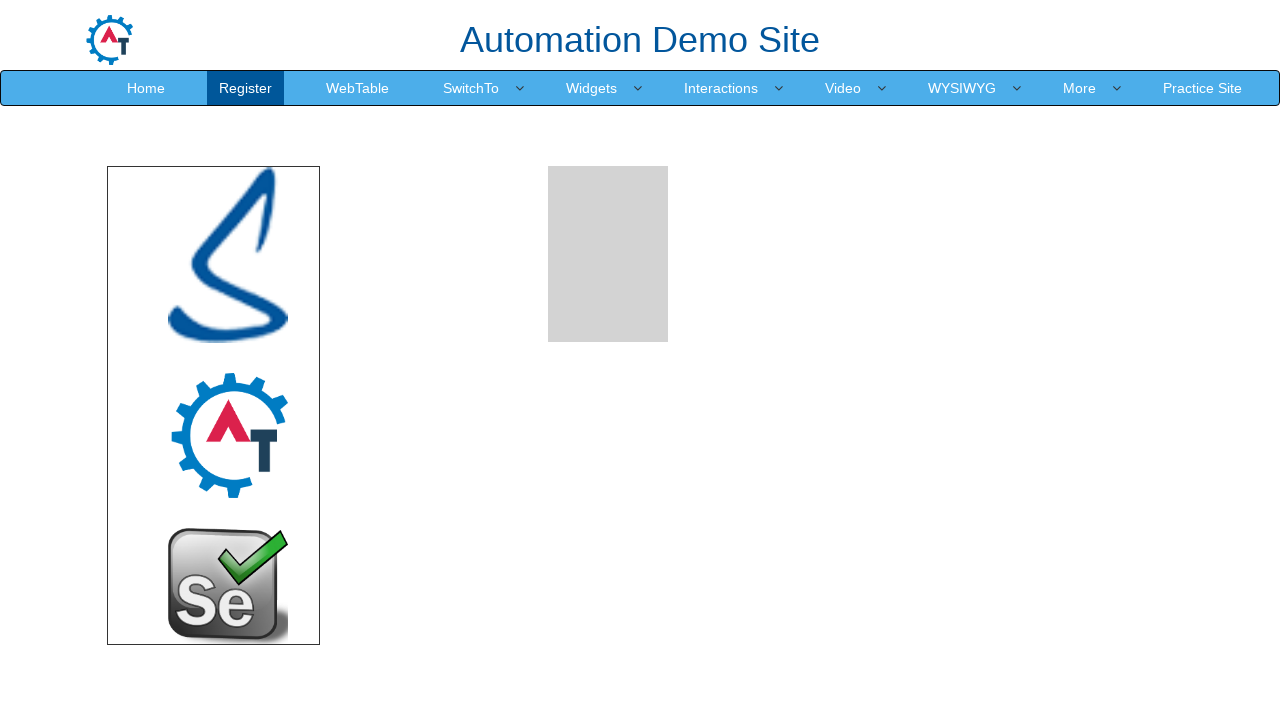

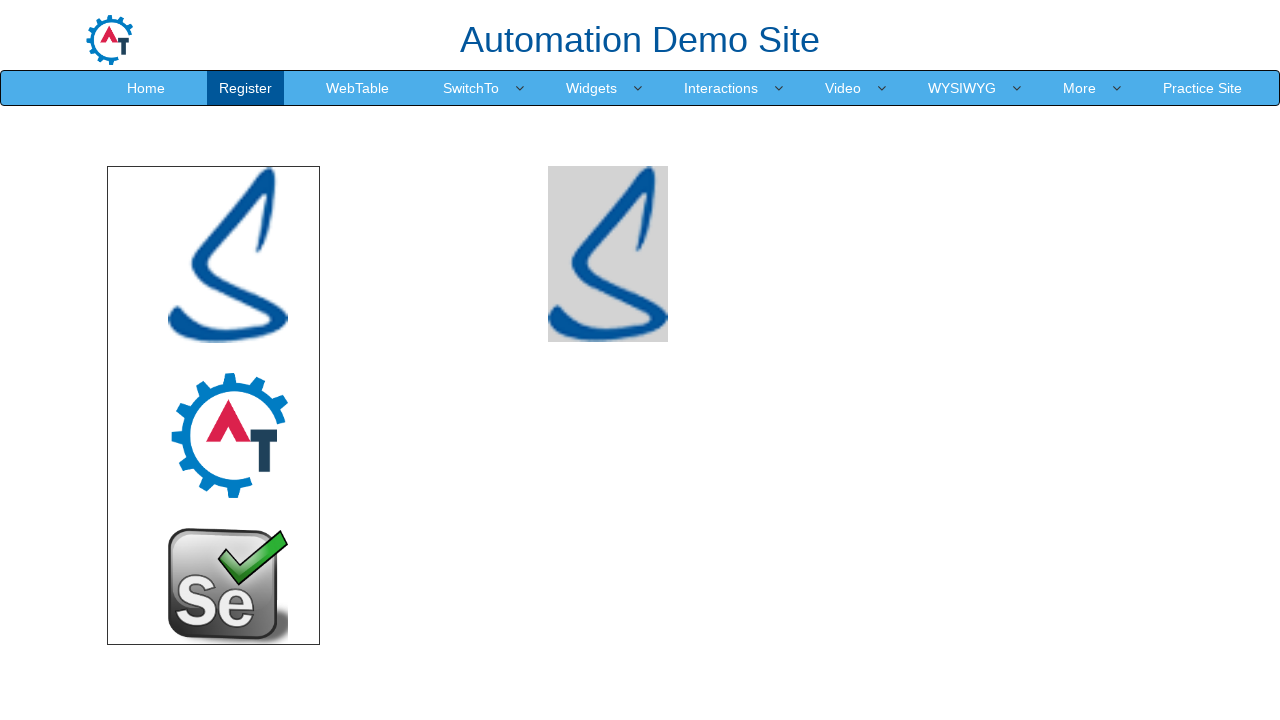